Tests adding multiple products to cart on a product page by clicking add buttons for different products with varying quantities

Starting URL: https://material.playwrightvn.com/

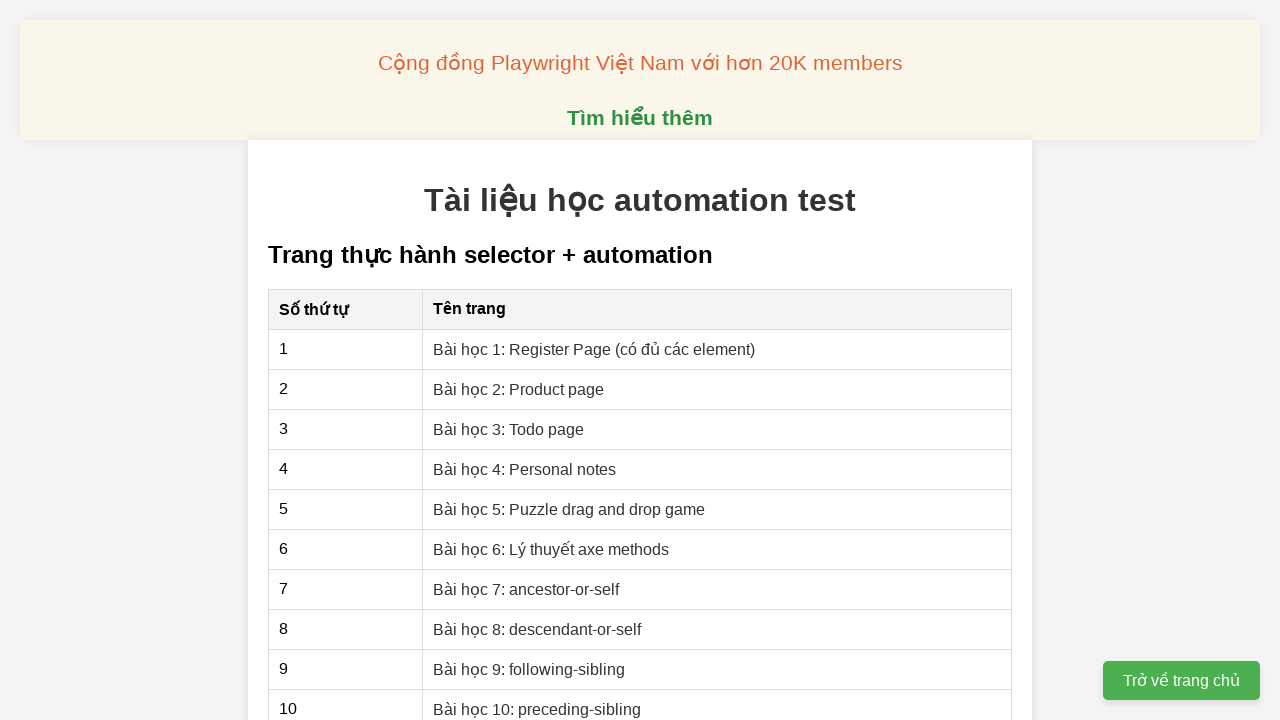

Clicked on 'Bài học 2: Product page' link to navigate to product page at (519, 389) on xpath=//a[text() = 'Bài học 2: Product page']
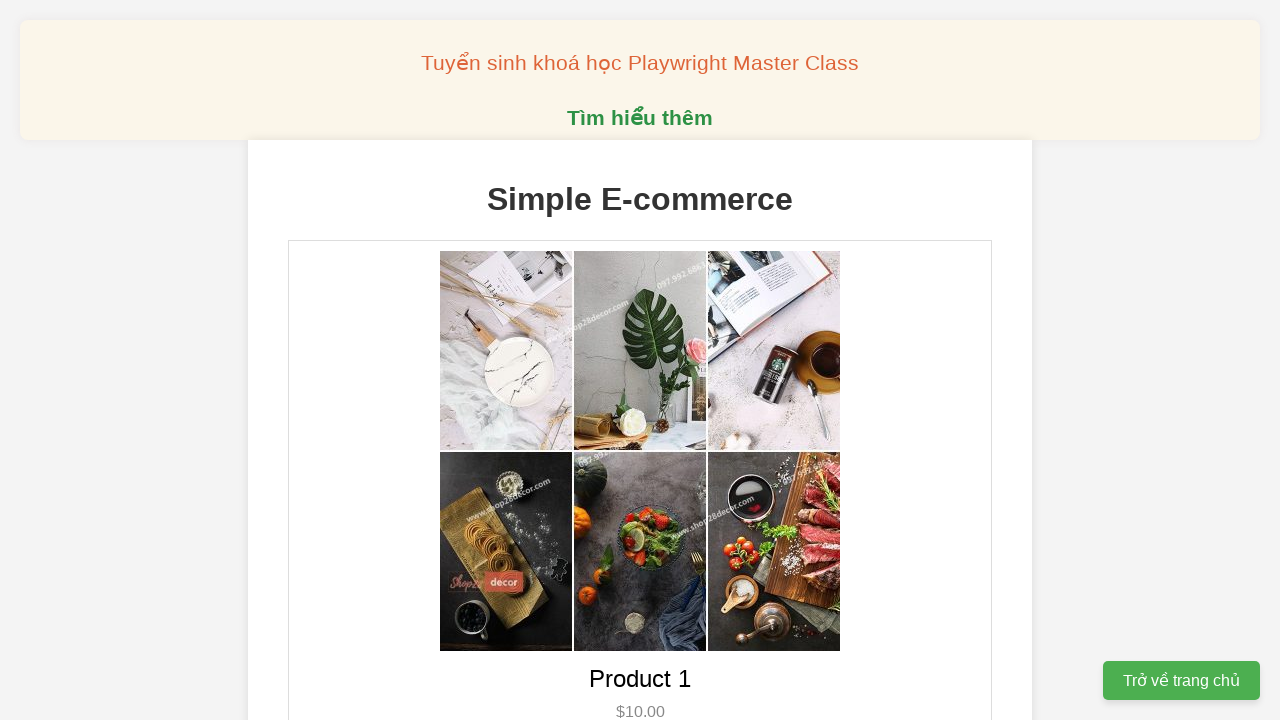

Clicked add to cart button for product 1 (1st time) at (640, 360) on xpath=//button[@data-product-id = '1']
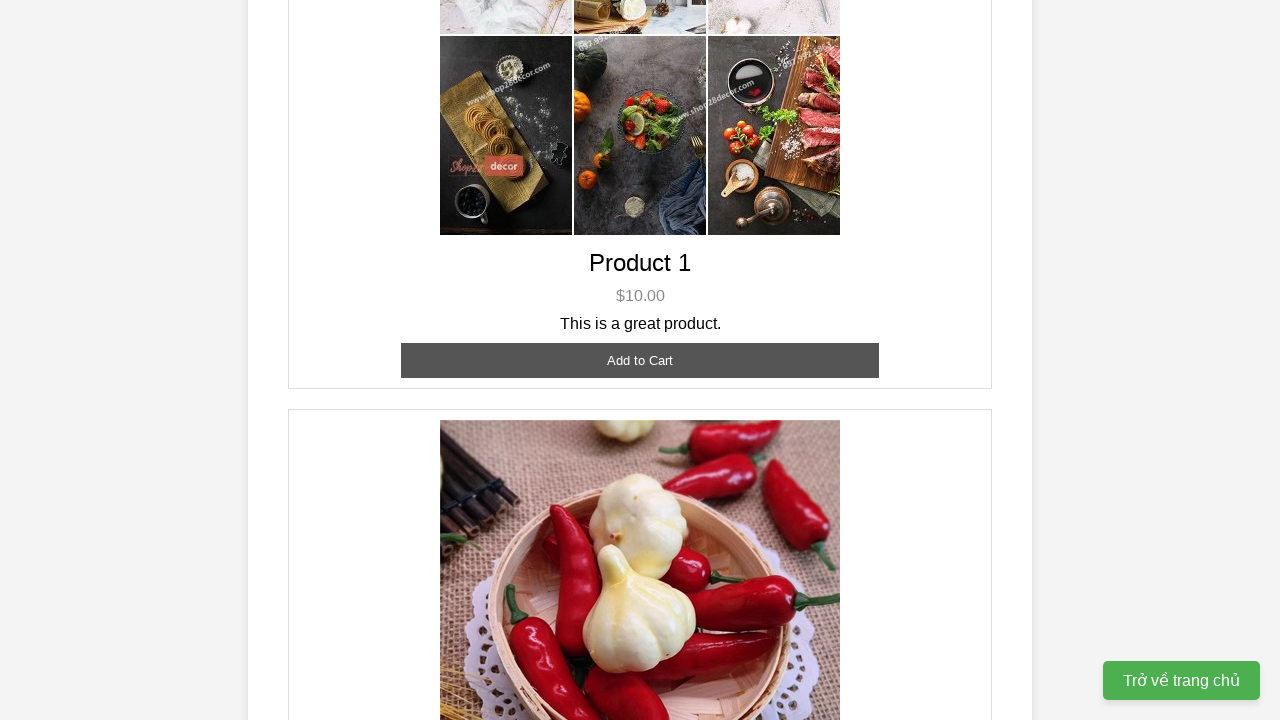

Clicked add to cart button for product 1 (2nd time) at (640, 360) on xpath=//button[@data-product-id = '1']
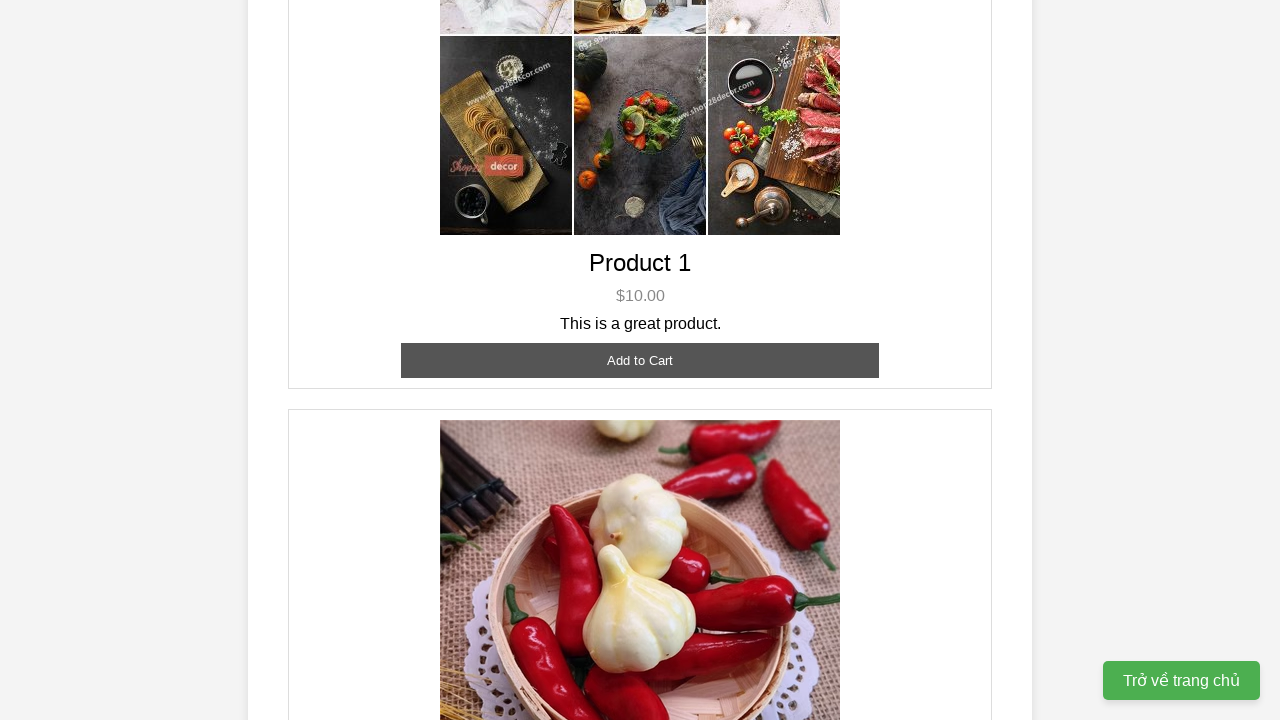

Clicked add to cart button for product 2 (1st time) at (640, 360) on xpath=//button[@data-product-id = '2']
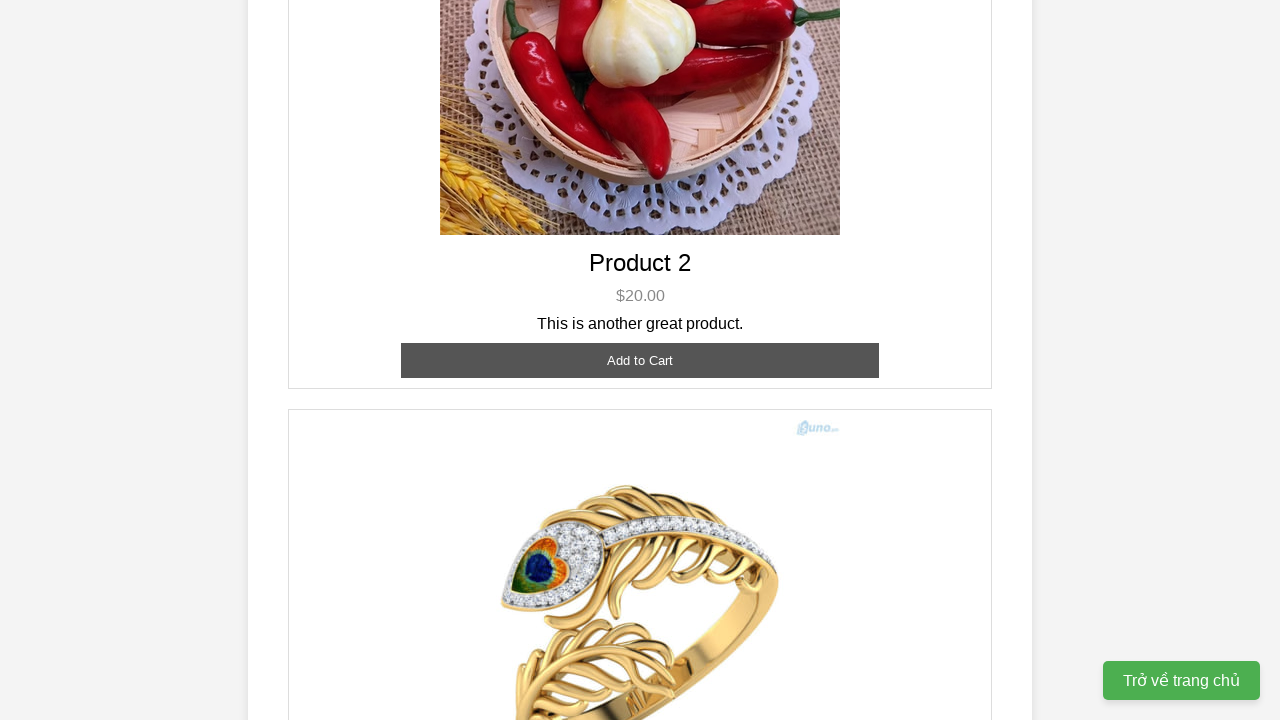

Clicked add to cart button for product 2 (2nd time) at (640, 360) on xpath=//button[@data-product-id = '2']
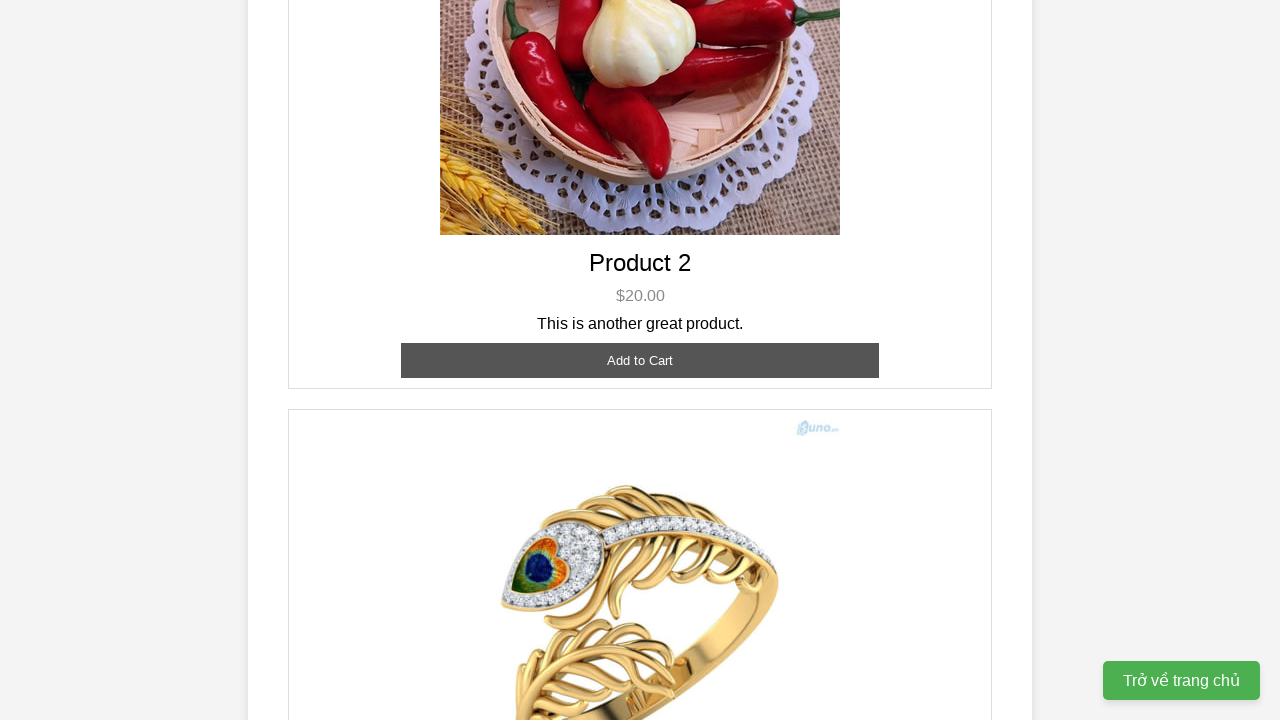

Clicked add to cart button for product 2 (3rd time) at (640, 360) on xpath=//button[@data-product-id = '2']
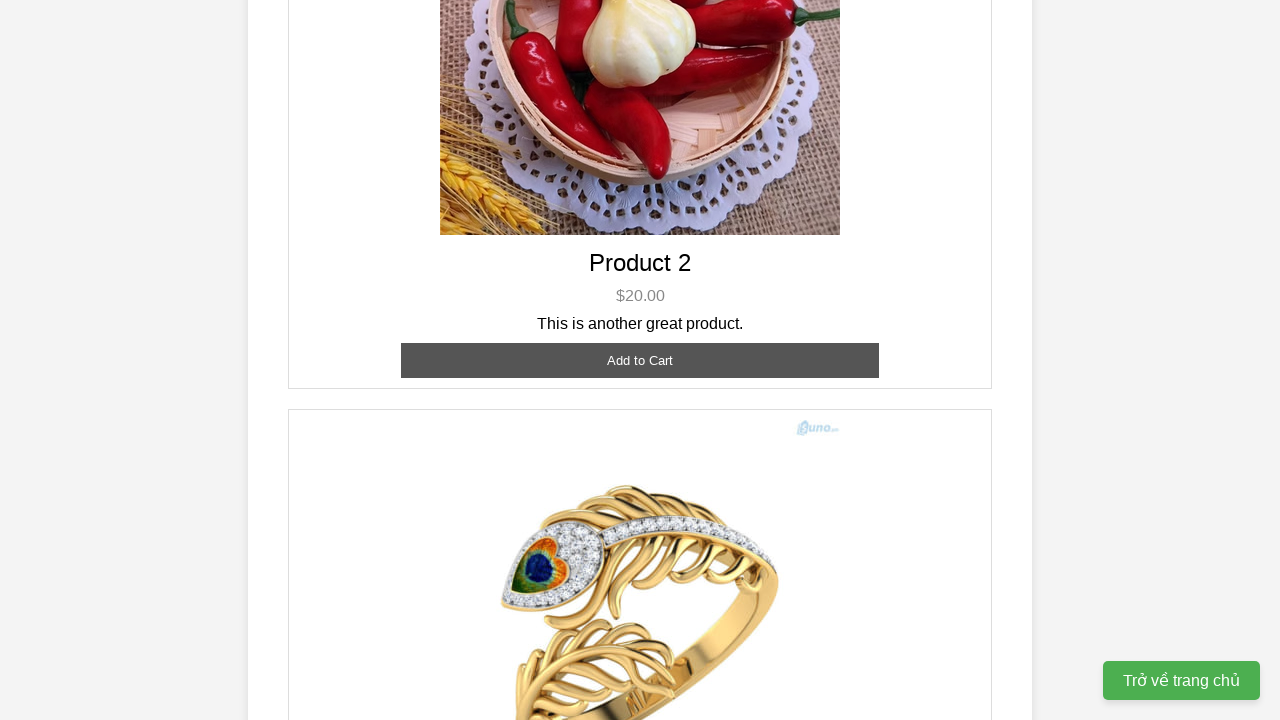

Clicked add to cart button for product 3 at (640, 388) on xpath=//button[@data-product-id = '3']
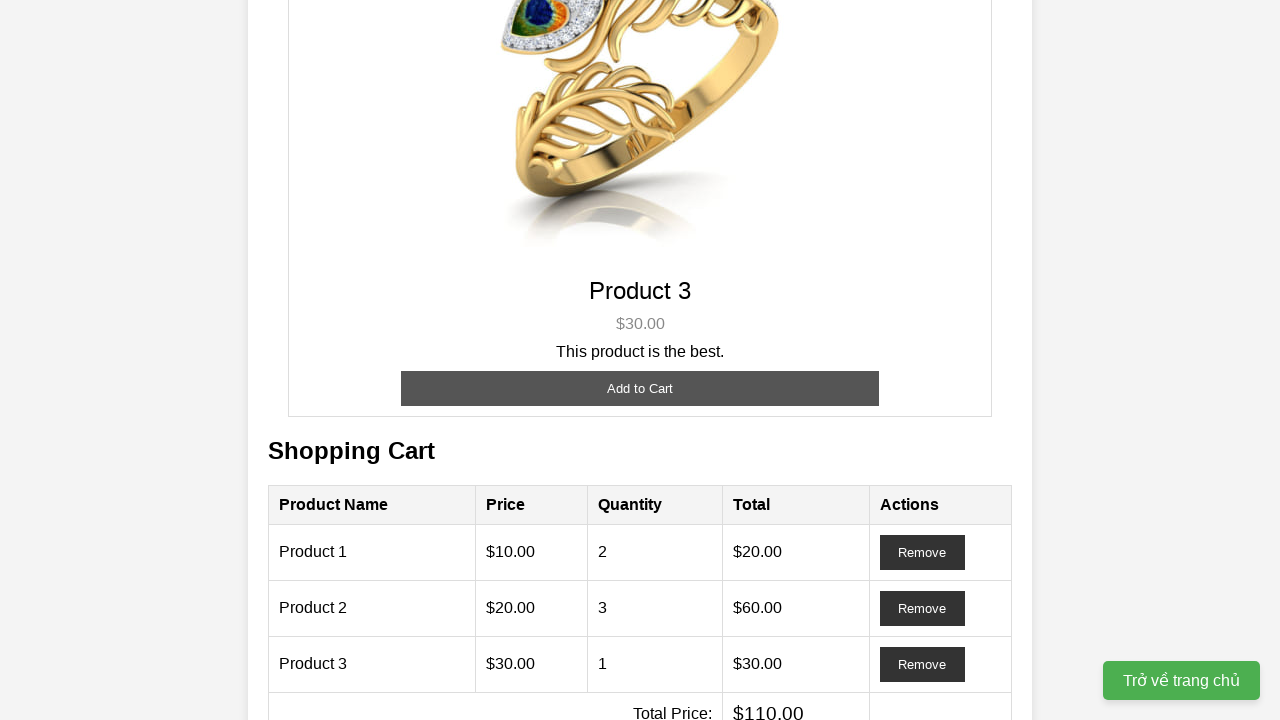

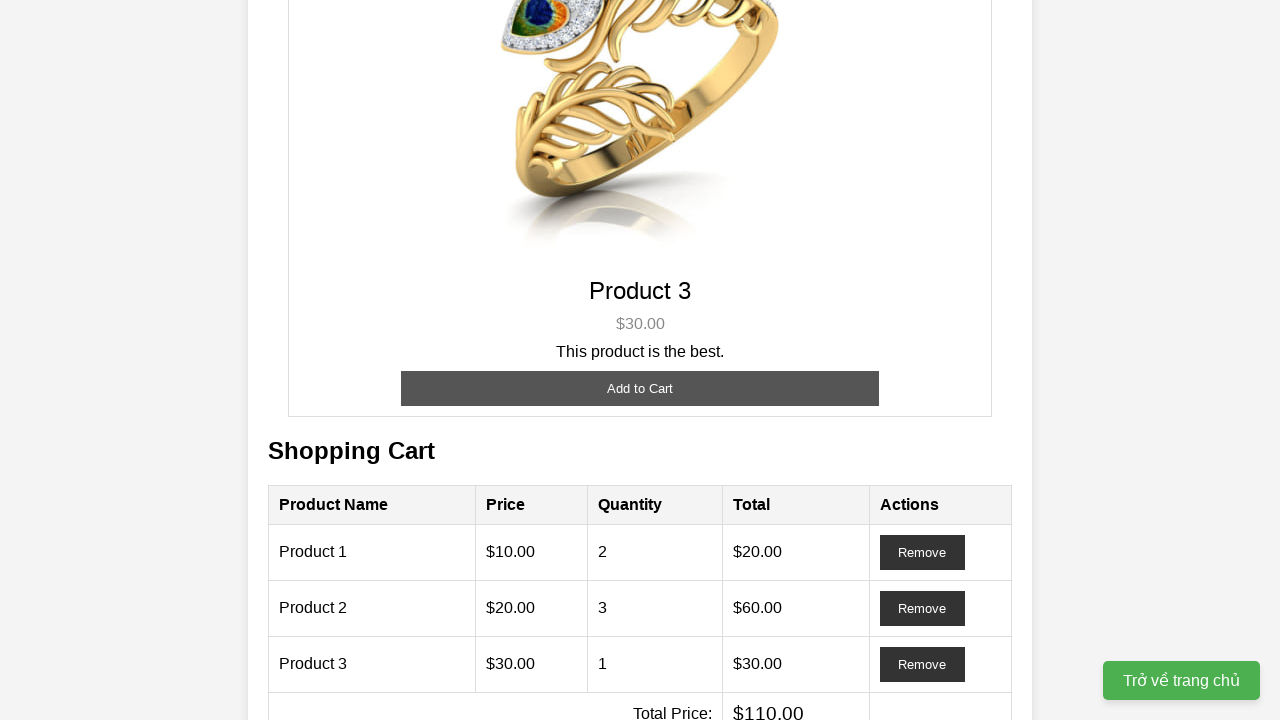